Tests the print functionality by navigating through menu options and triggering a print dialog

Starting URL: https://demoapps.qspiders.com/ui

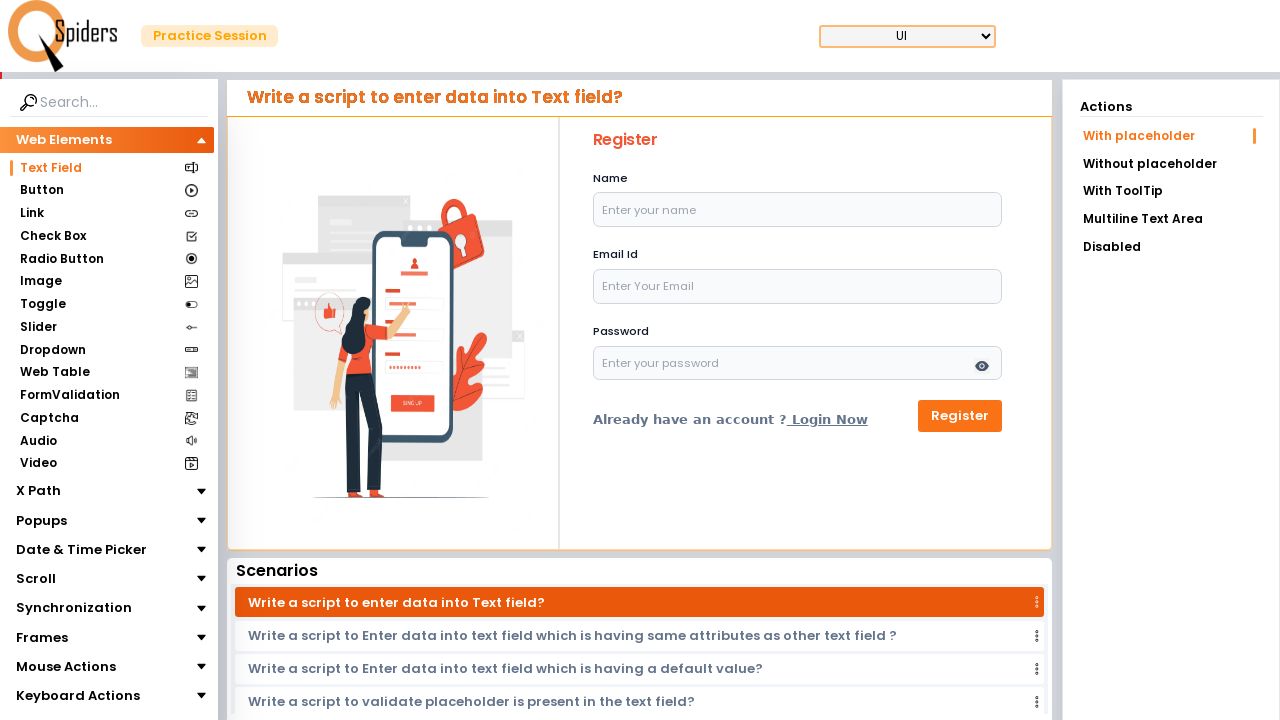

Clicked on Others section at (40, 694) on xpath=//section[.='Others']
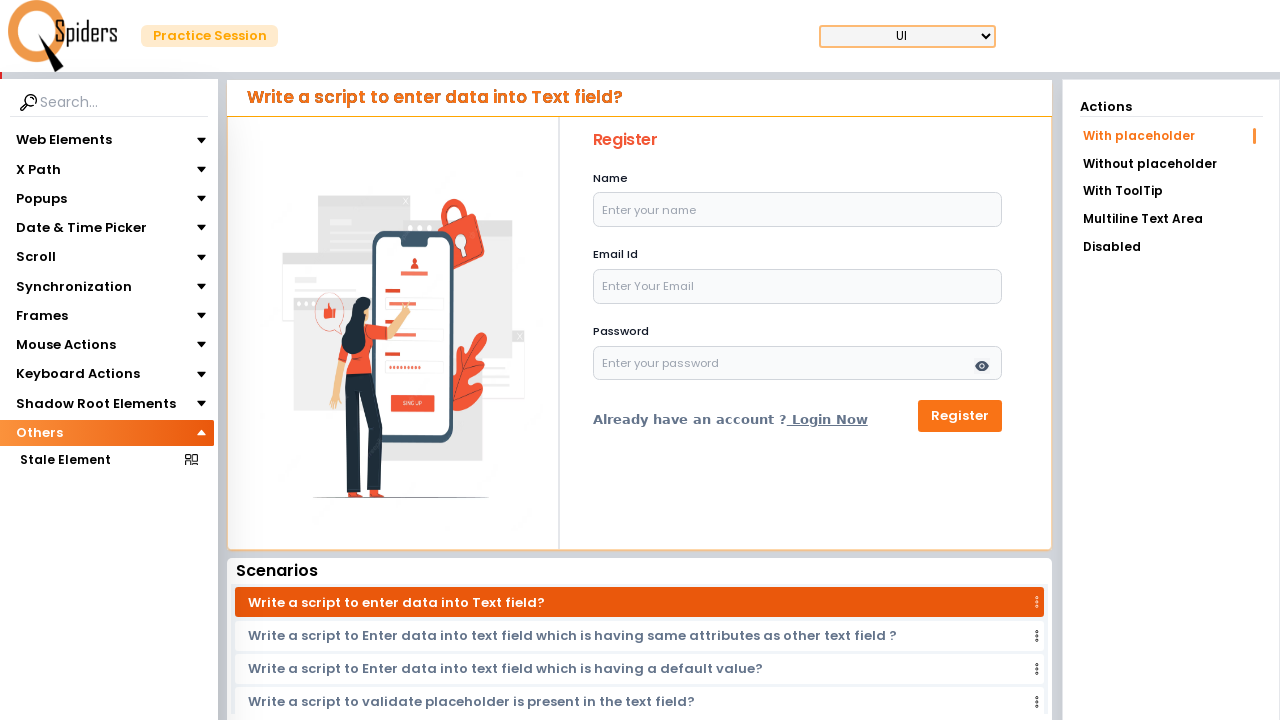

Clicked on Print option at (34, 483) on xpath=//section[.='Print']
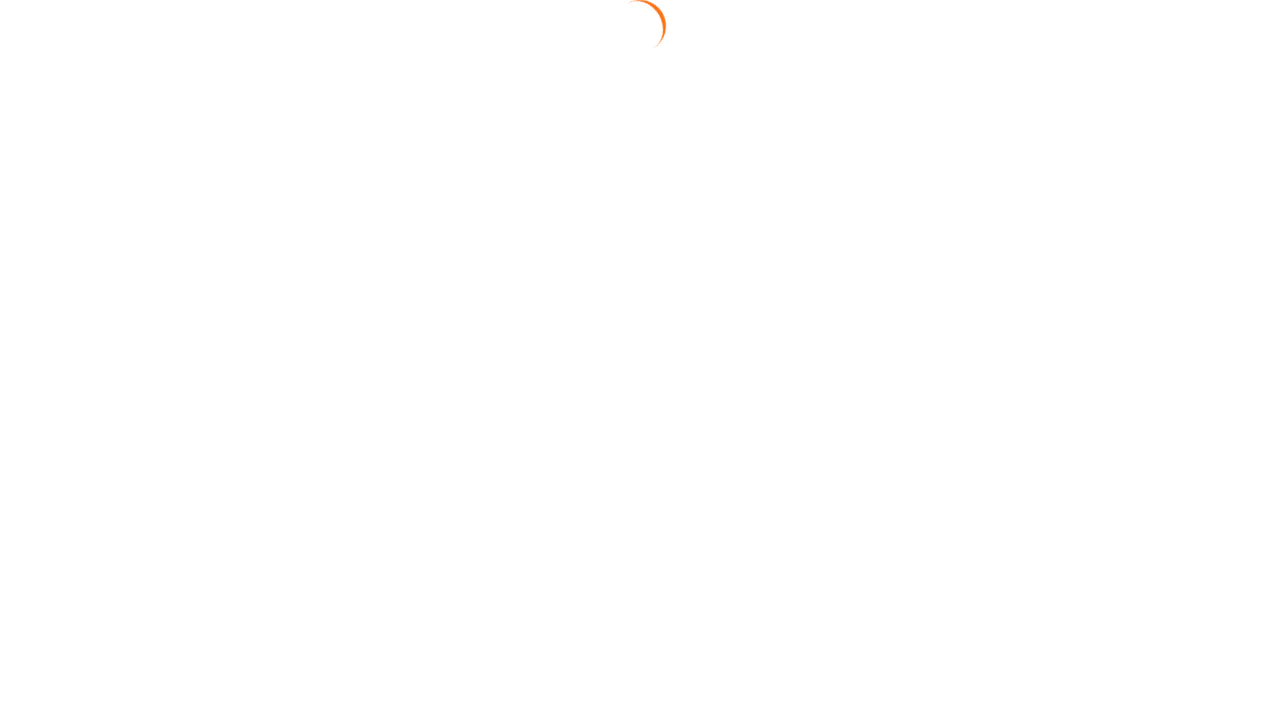

Set up dialog handler to dismiss print dialog
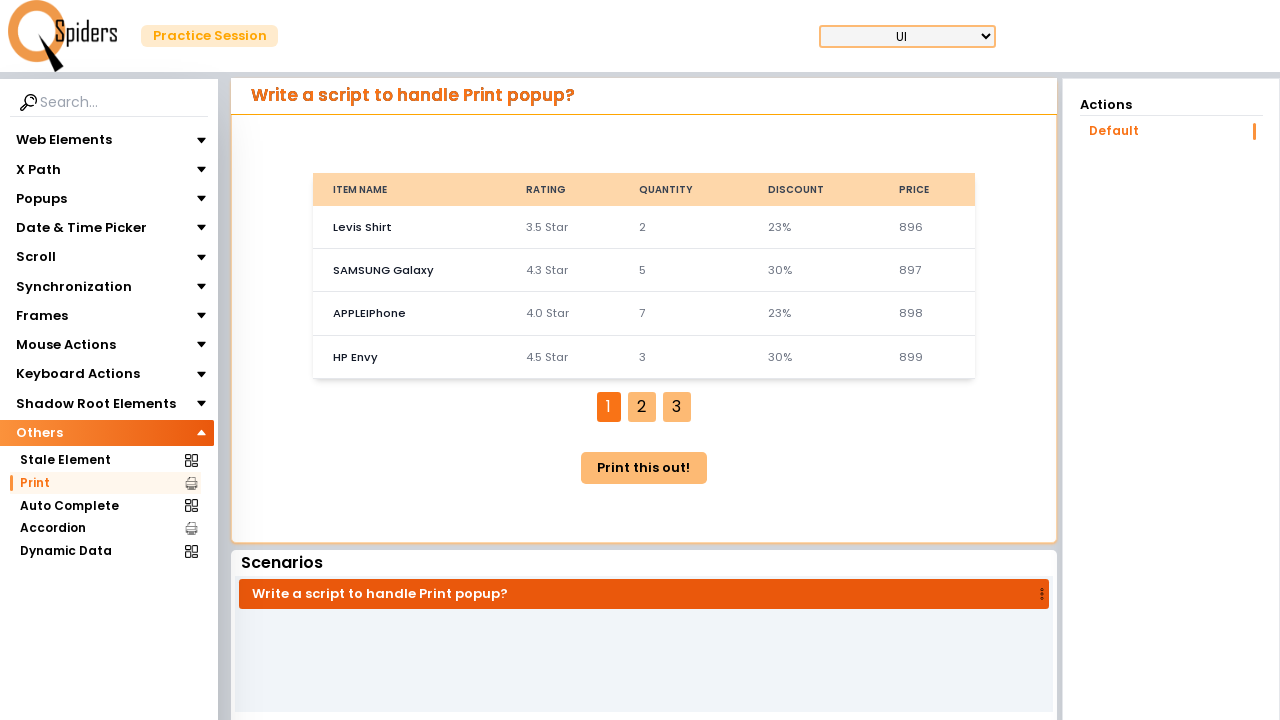

Clicked Print this out button to trigger print dialog at (644, 468) on xpath=//button[.='Print this out!']
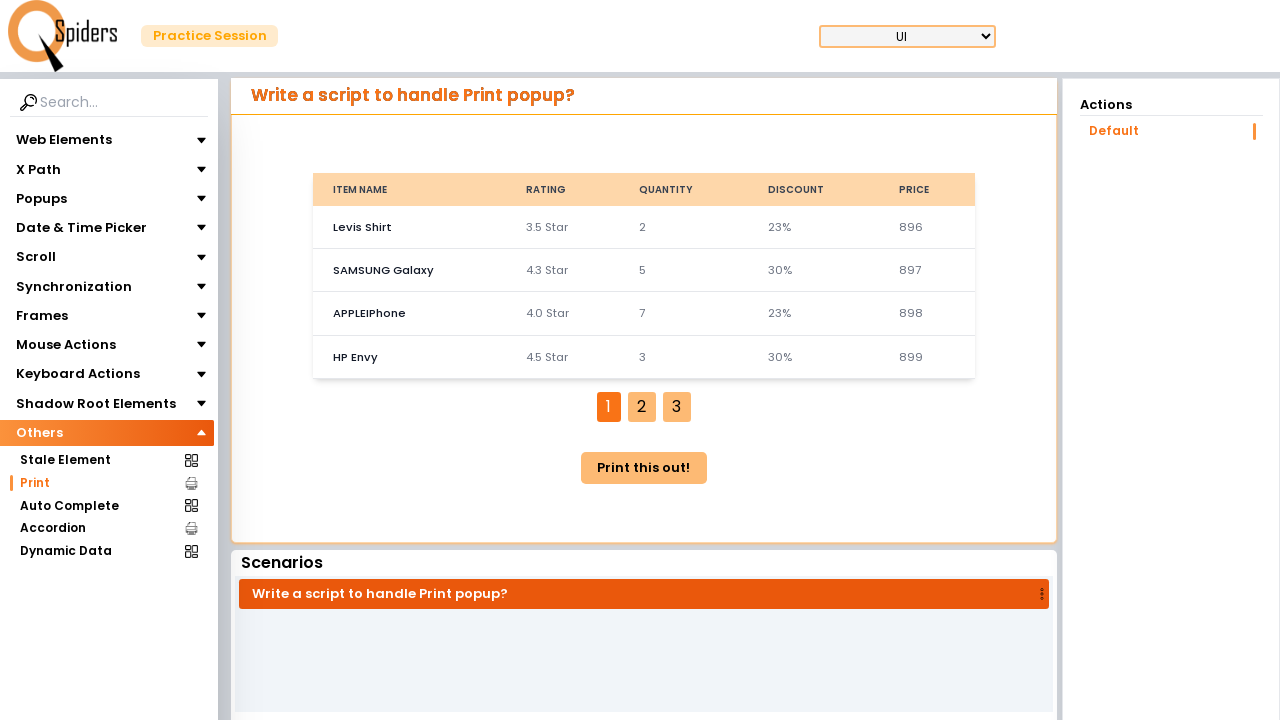

Waited 1 second for dialog handling to complete
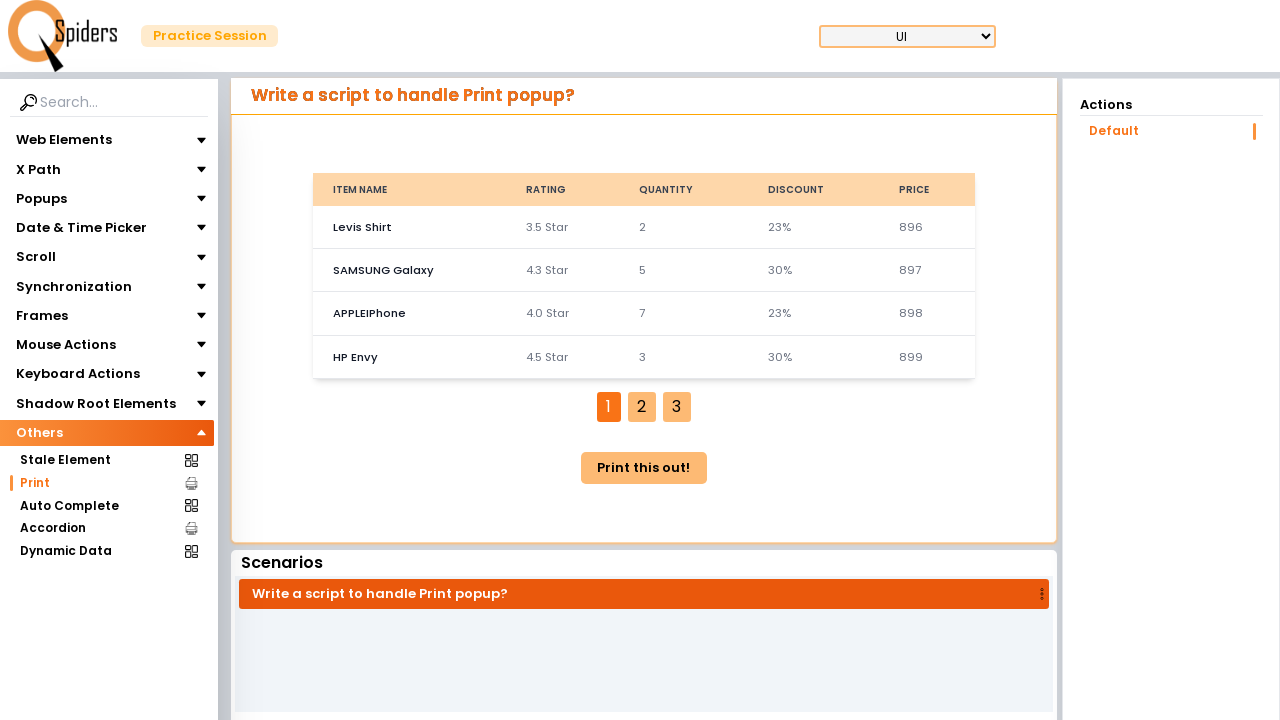

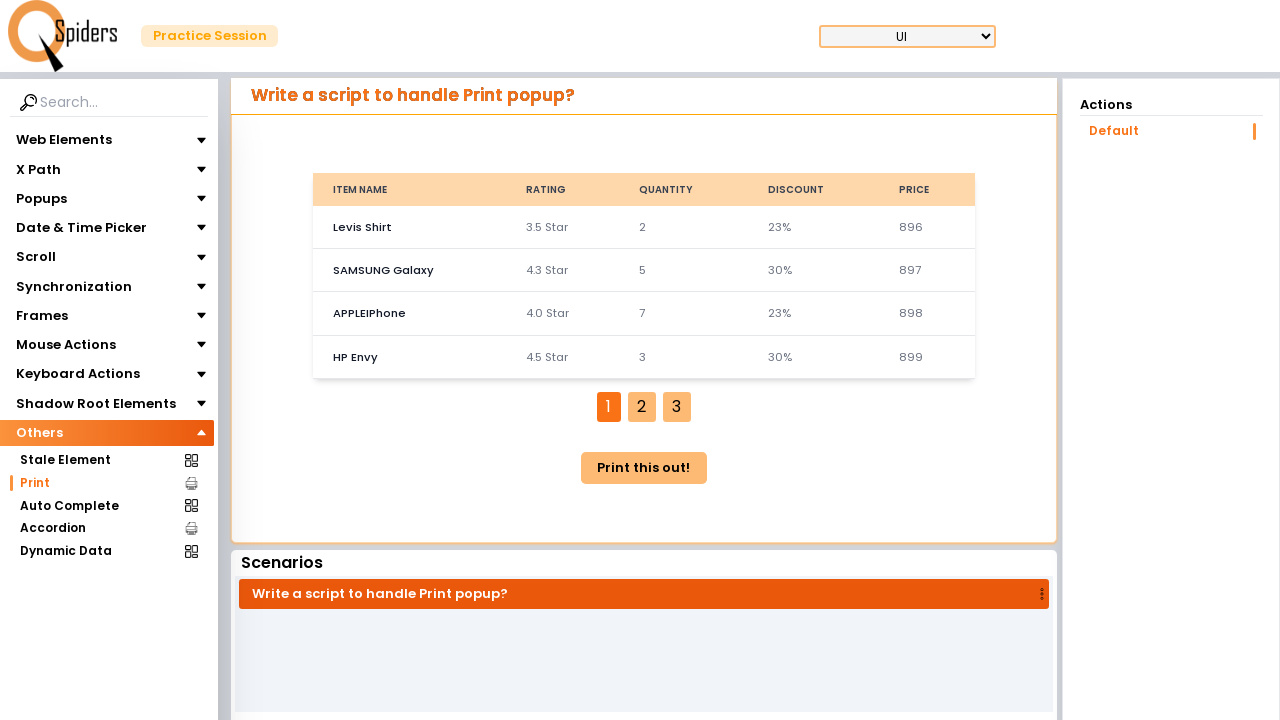